Tests the add/remove elements functionality by clicking the "Add Element" button 10 times to create 10 delete buttons, then clicking all delete buttons to remove them, verifying the counts at each step.

Starting URL: https://the-internet.herokuapp.com/add_remove_elements/

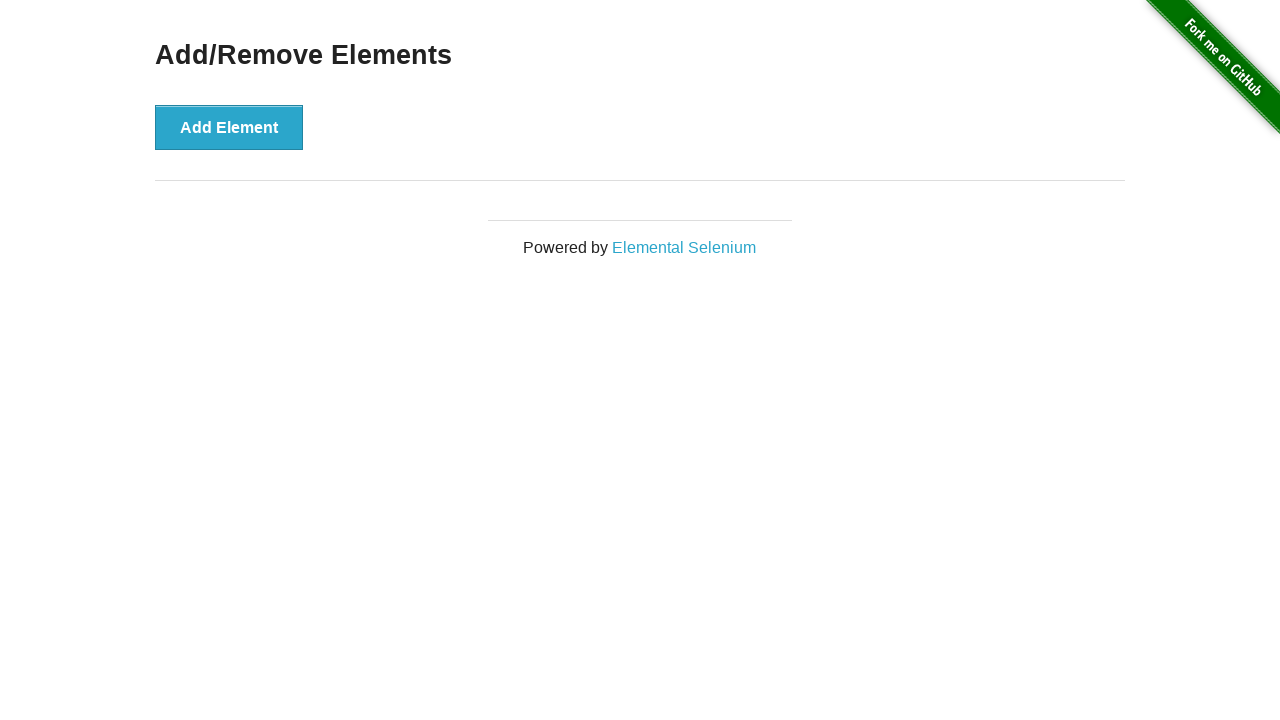

Navigated to add/remove elements page
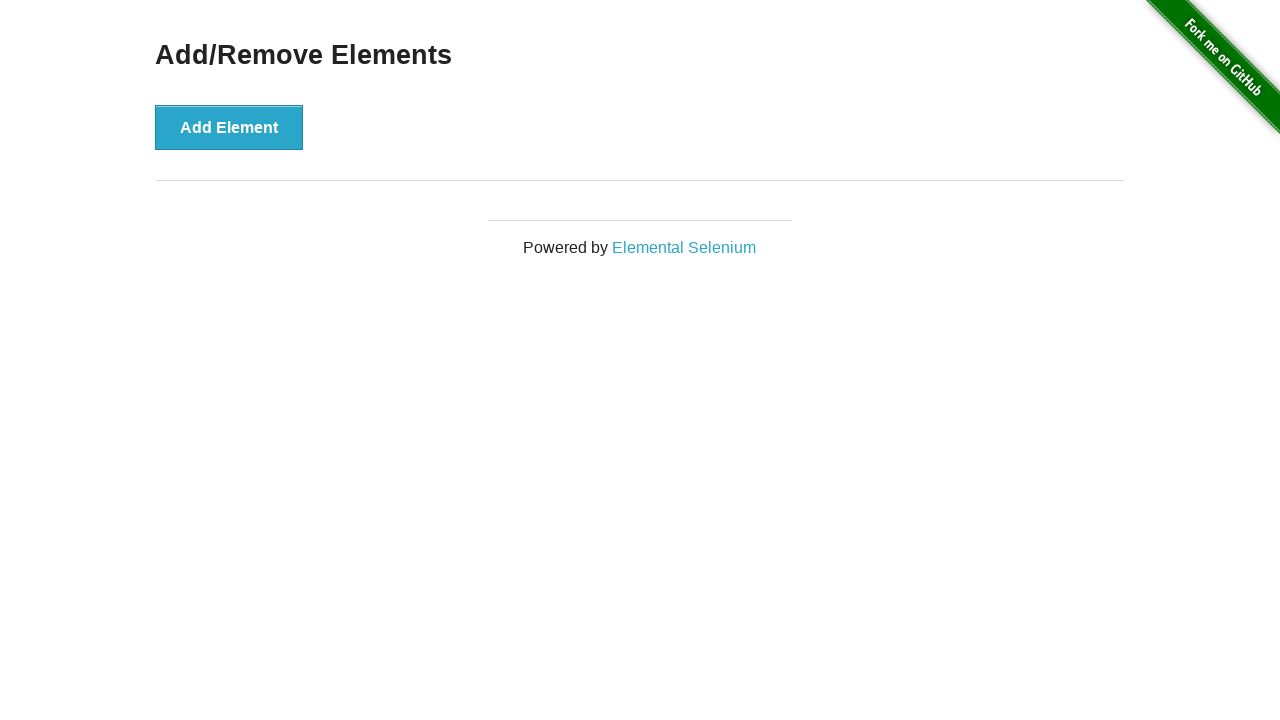

Clicked 'Add Element' button (click 1/10) at (229, 127) on xpath=//*[text()='Add Element']
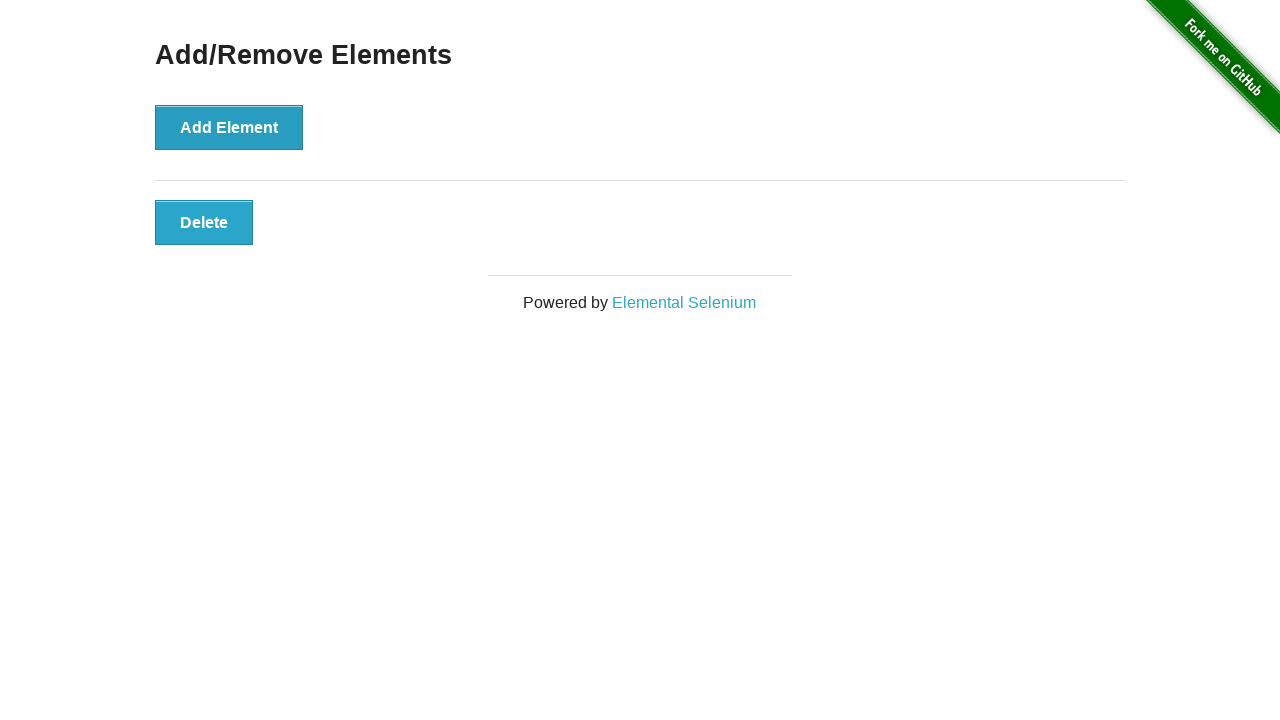

Waited 500ms before next add action
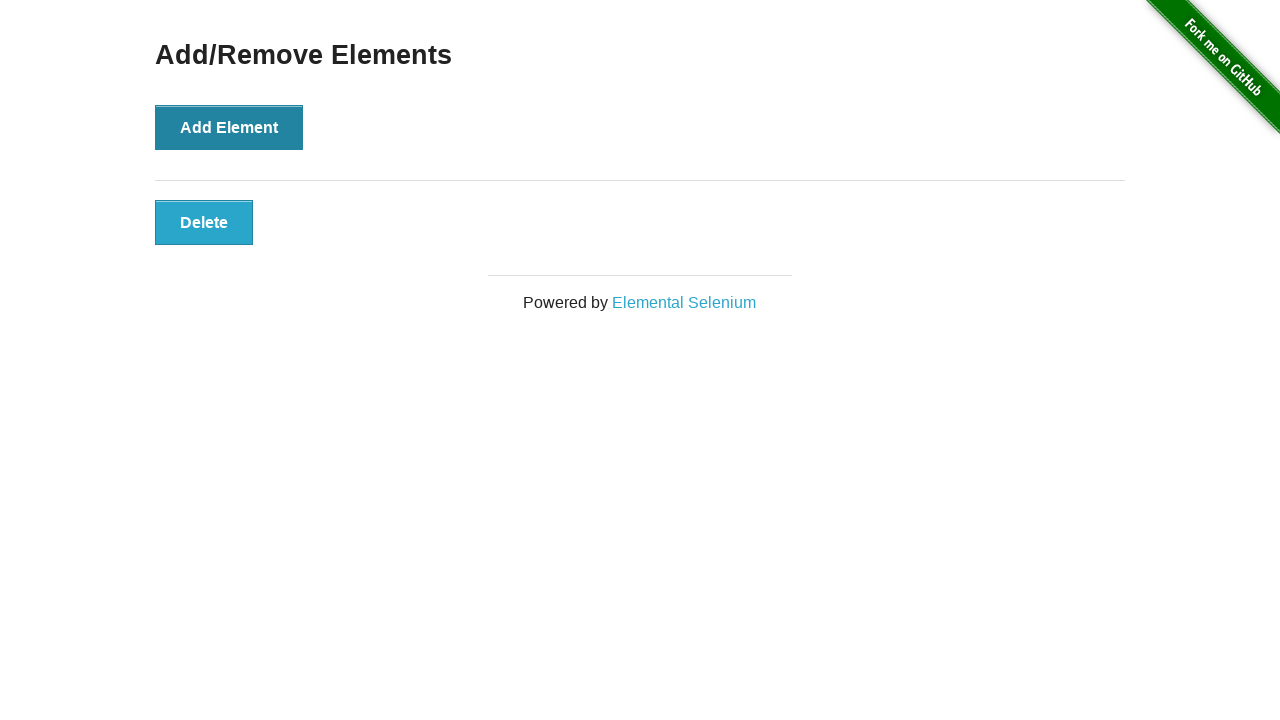

Clicked 'Add Element' button (click 2/10) at (229, 127) on xpath=//*[text()='Add Element']
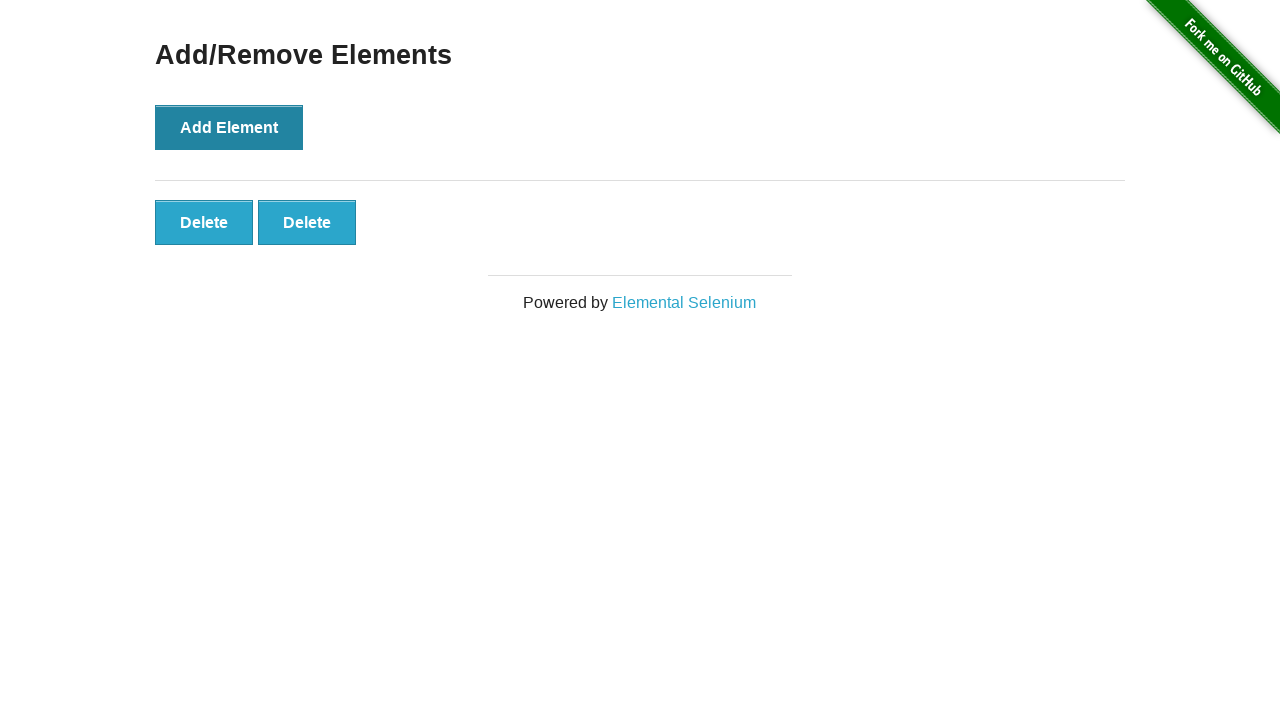

Waited 500ms before next add action
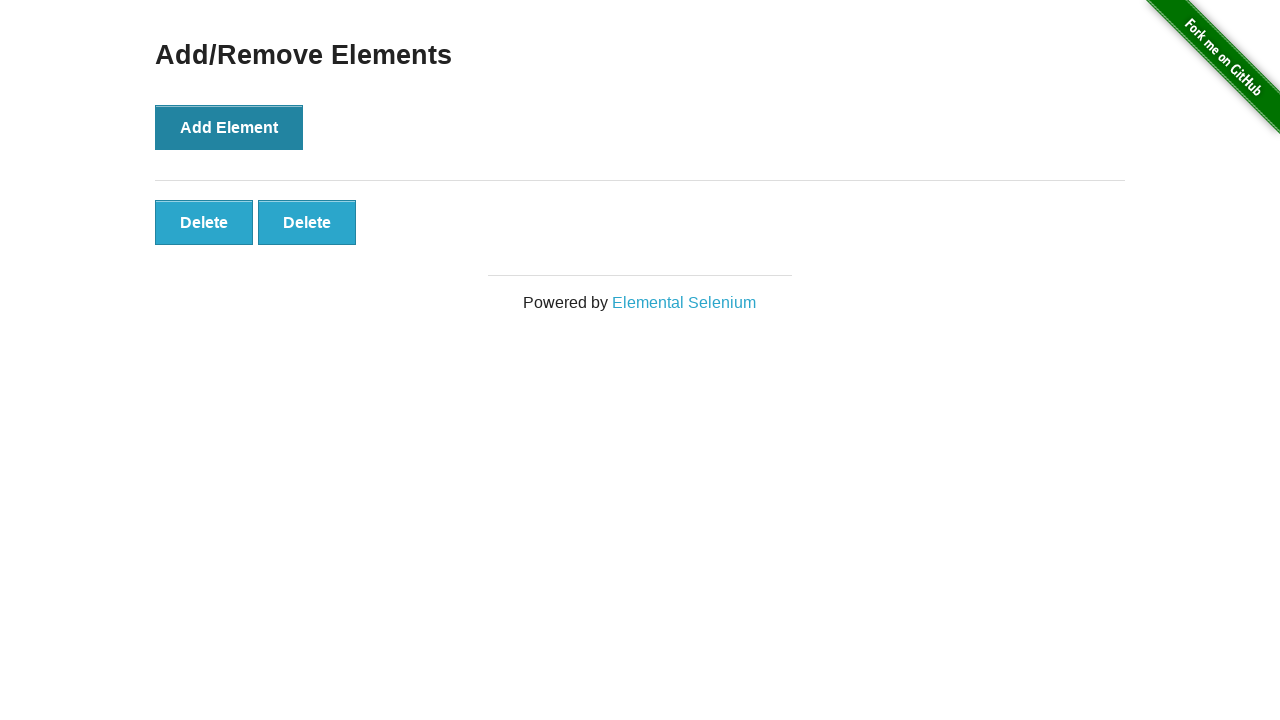

Clicked 'Add Element' button (click 3/10) at (229, 127) on xpath=//*[text()='Add Element']
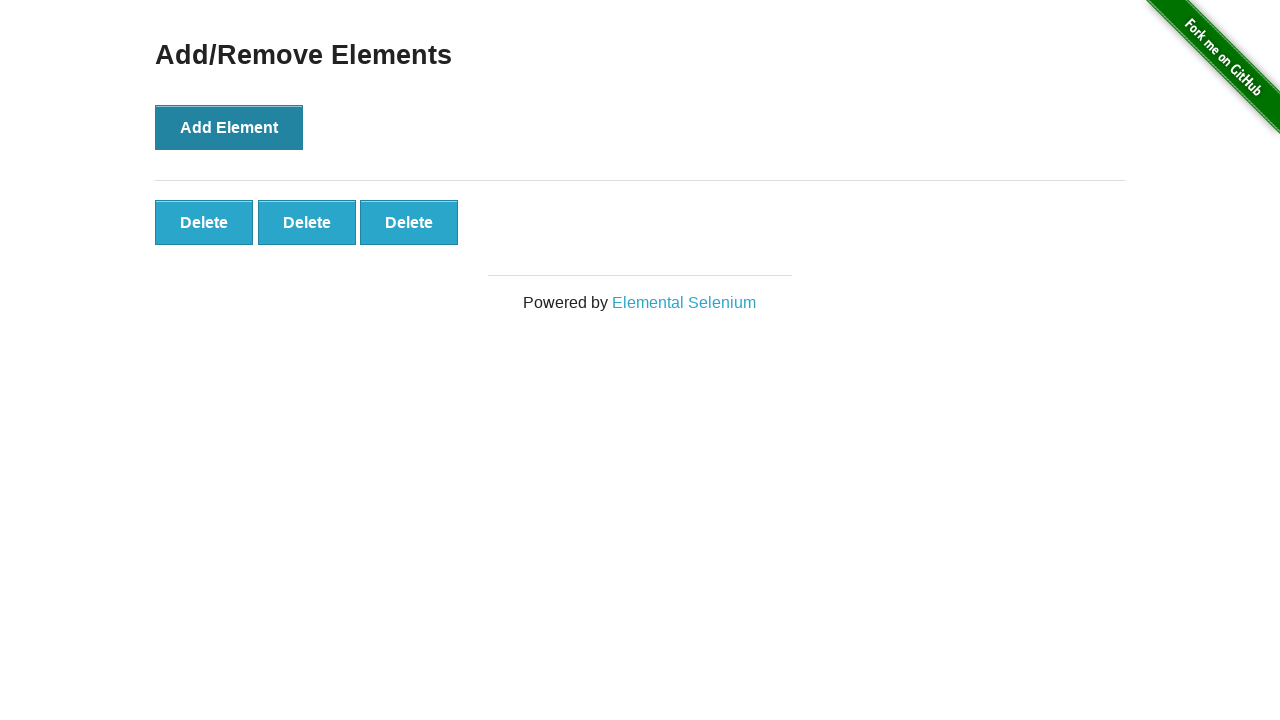

Waited 500ms before next add action
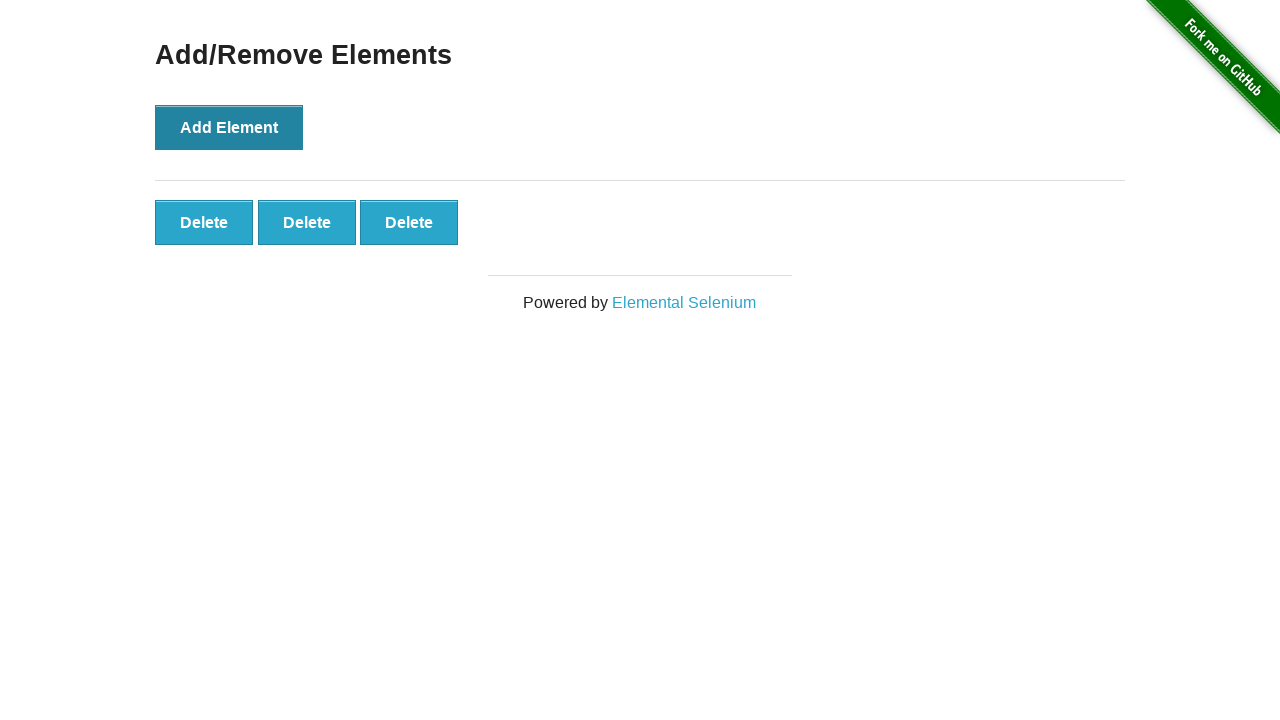

Clicked 'Add Element' button (click 4/10) at (229, 127) on xpath=//*[text()='Add Element']
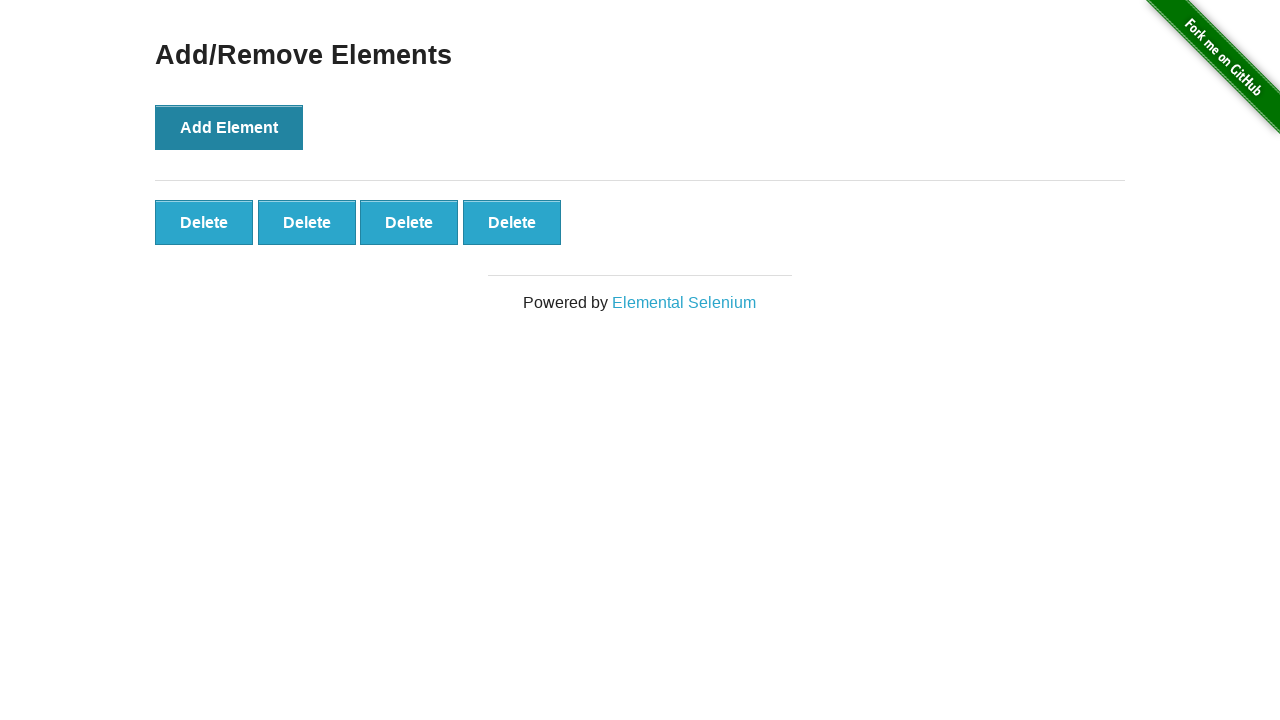

Waited 500ms before next add action
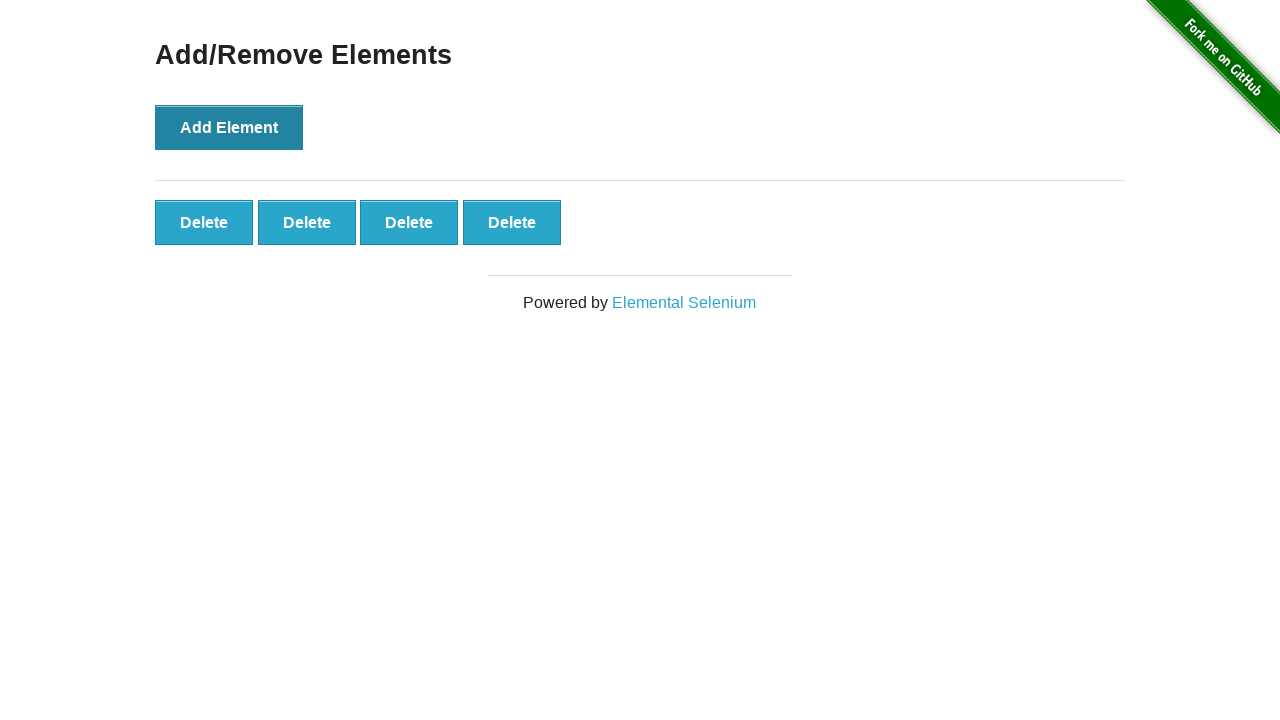

Clicked 'Add Element' button (click 5/10) at (229, 127) on xpath=//*[text()='Add Element']
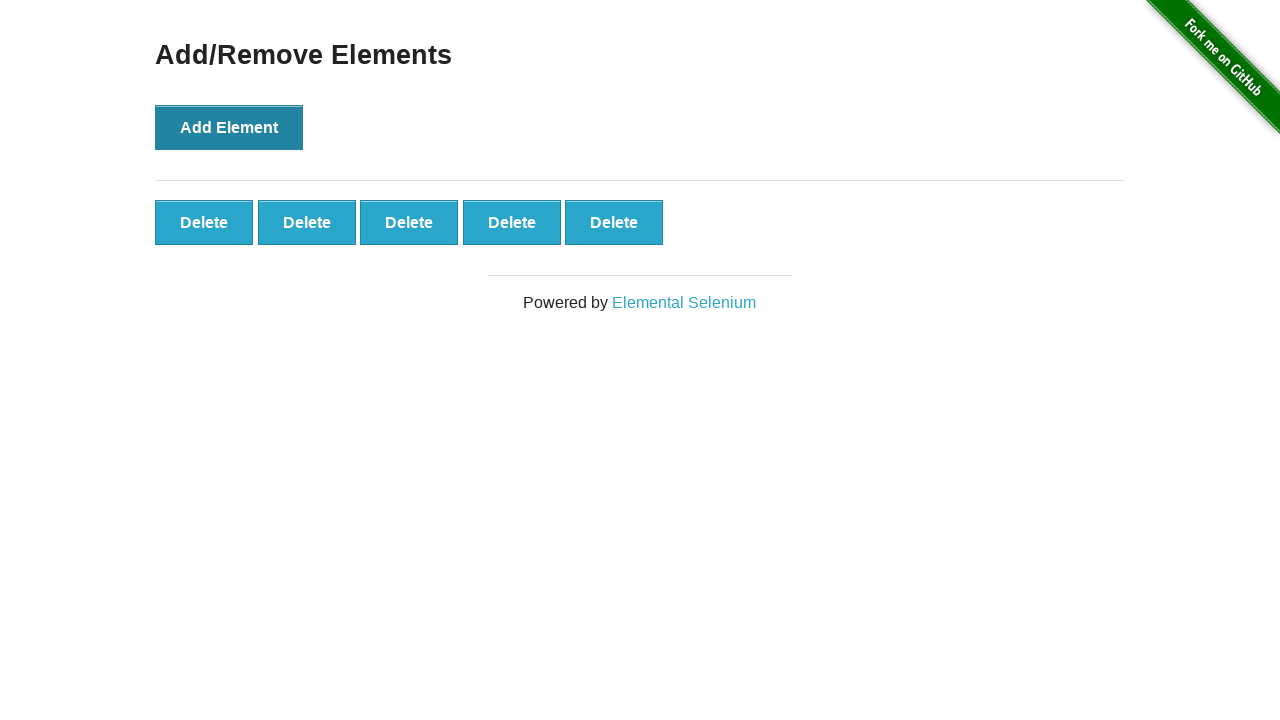

Waited 500ms before next add action
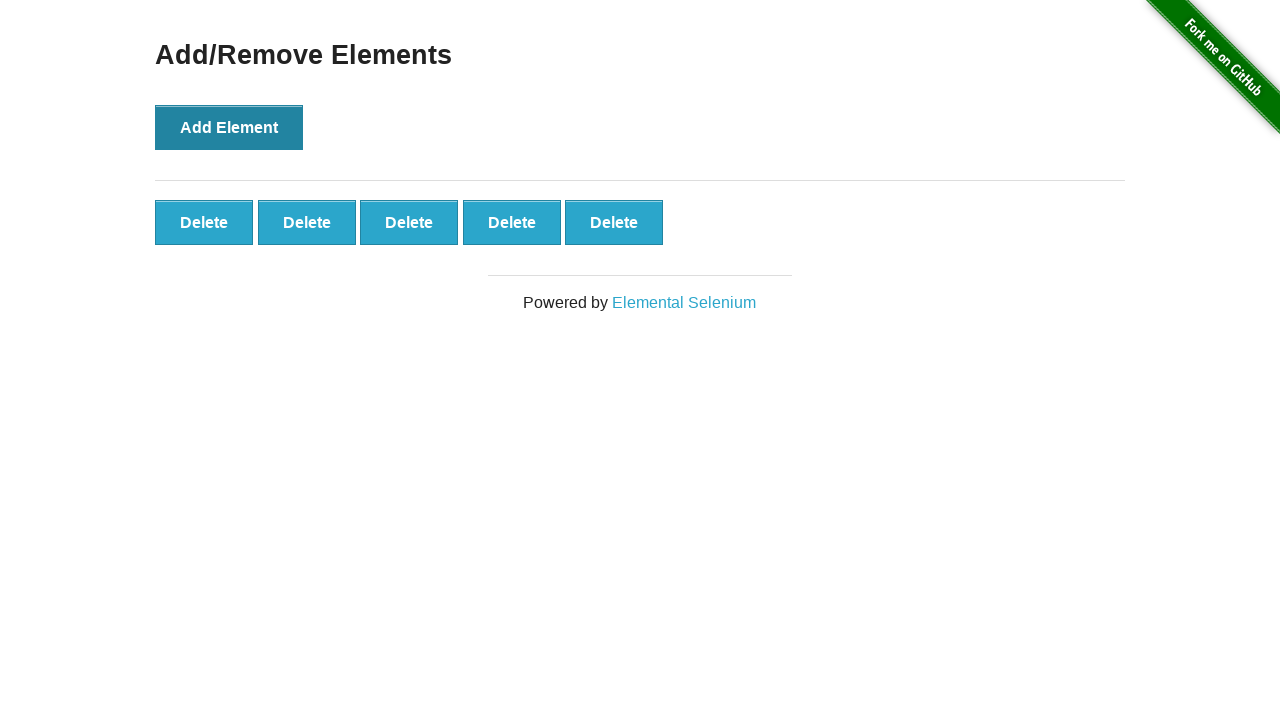

Clicked 'Add Element' button (click 6/10) at (229, 127) on xpath=//*[text()='Add Element']
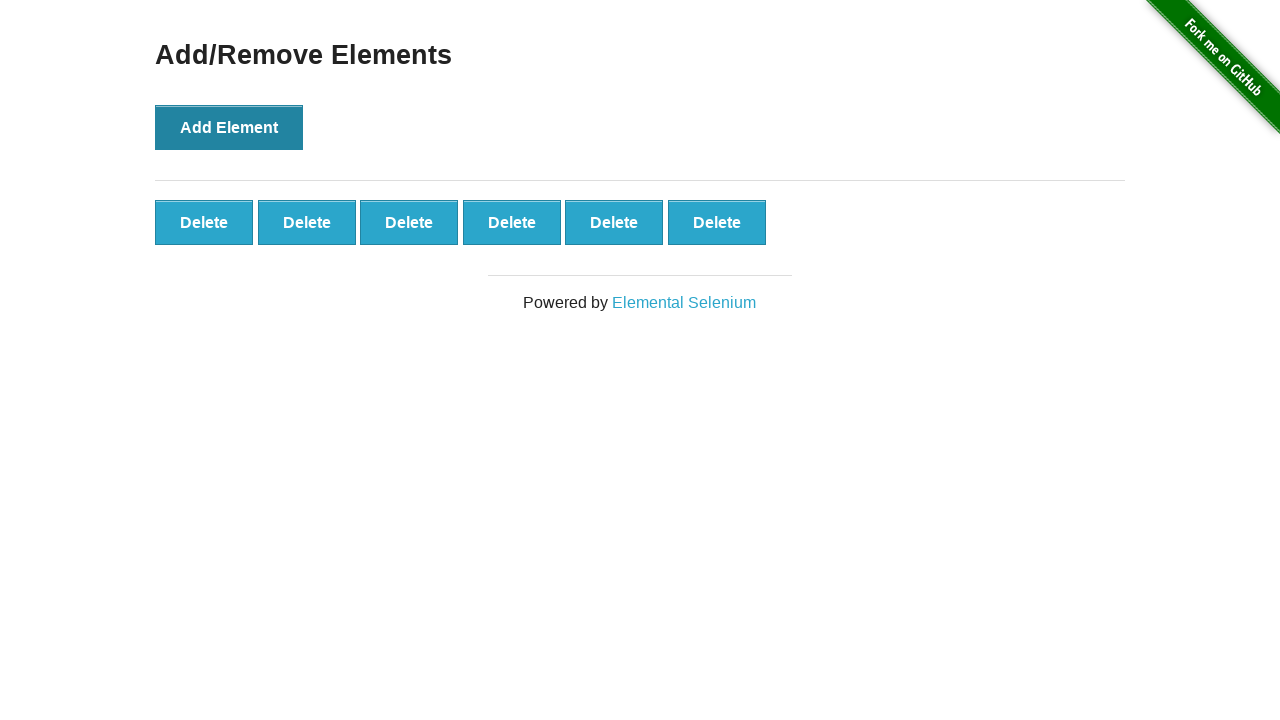

Waited 500ms before next add action
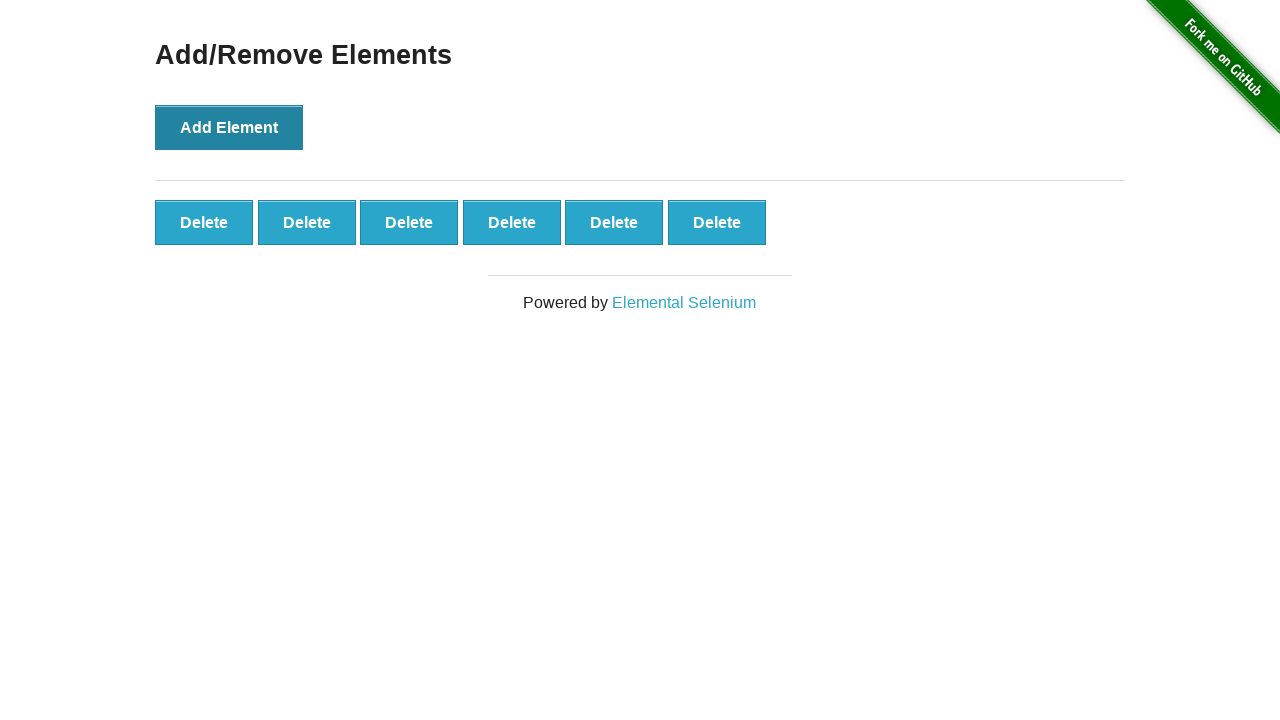

Clicked 'Add Element' button (click 7/10) at (229, 127) on xpath=//*[text()='Add Element']
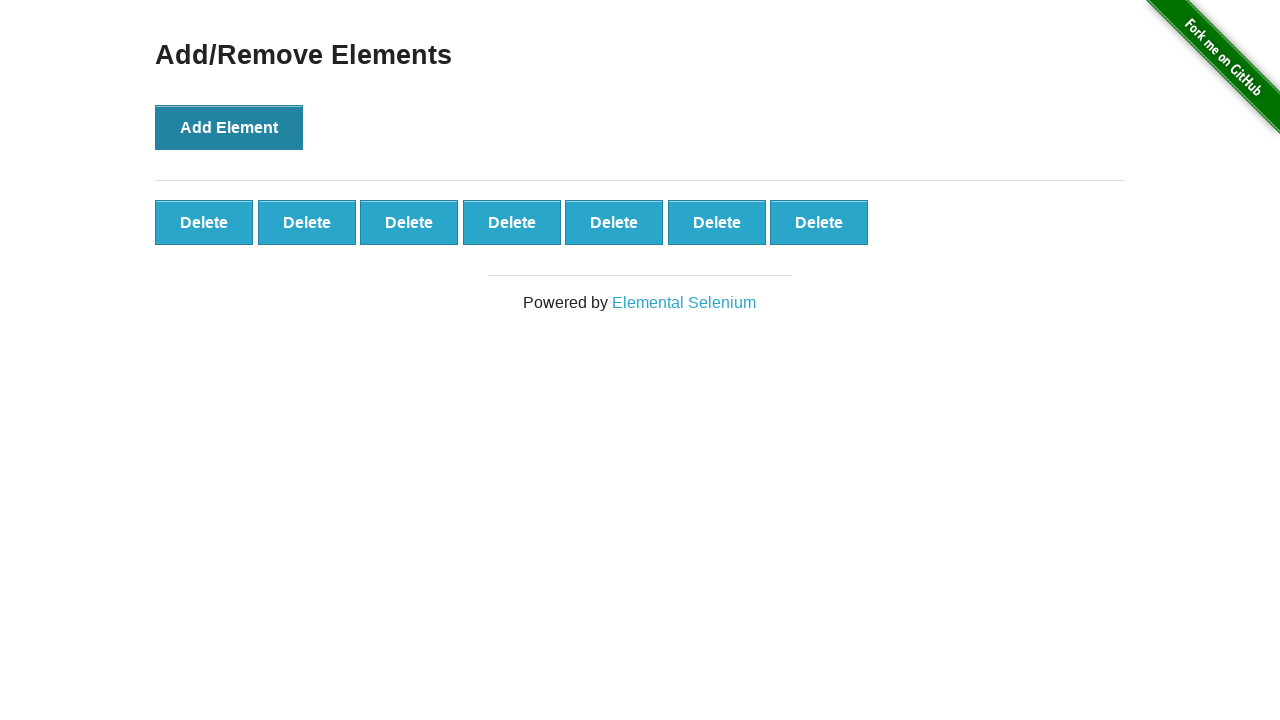

Waited 500ms before next add action
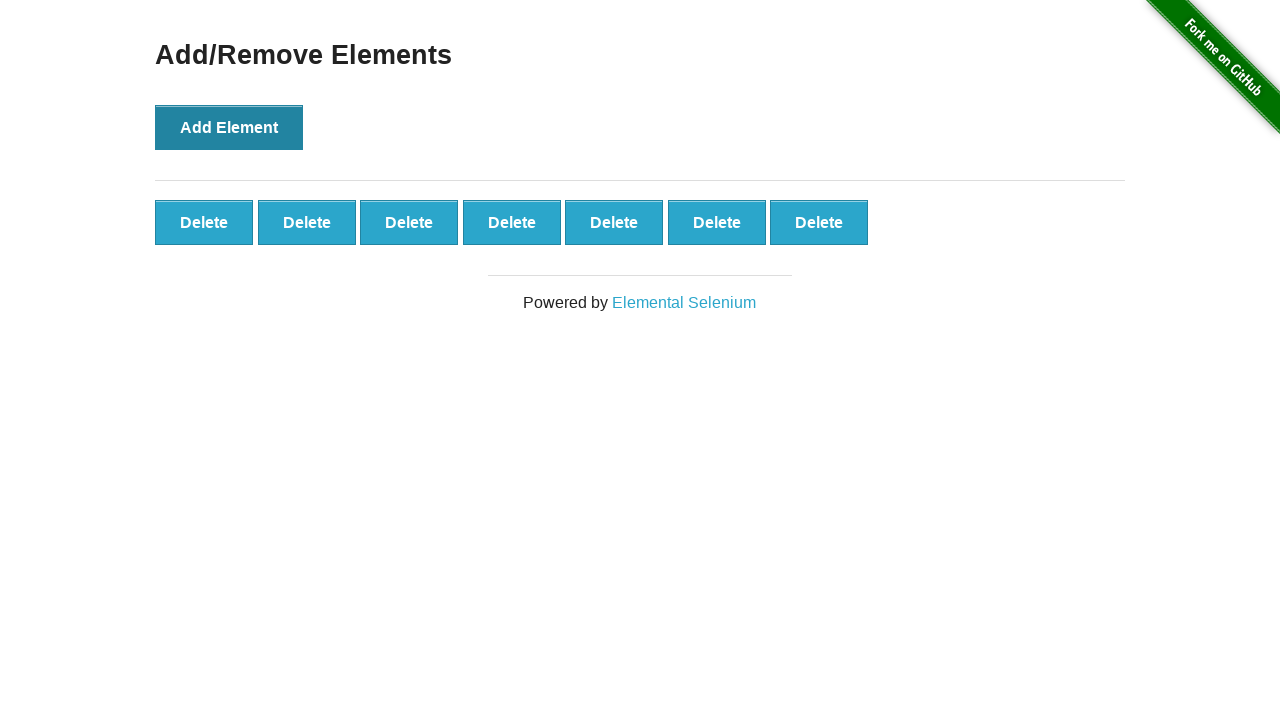

Clicked 'Add Element' button (click 8/10) at (229, 127) on xpath=//*[text()='Add Element']
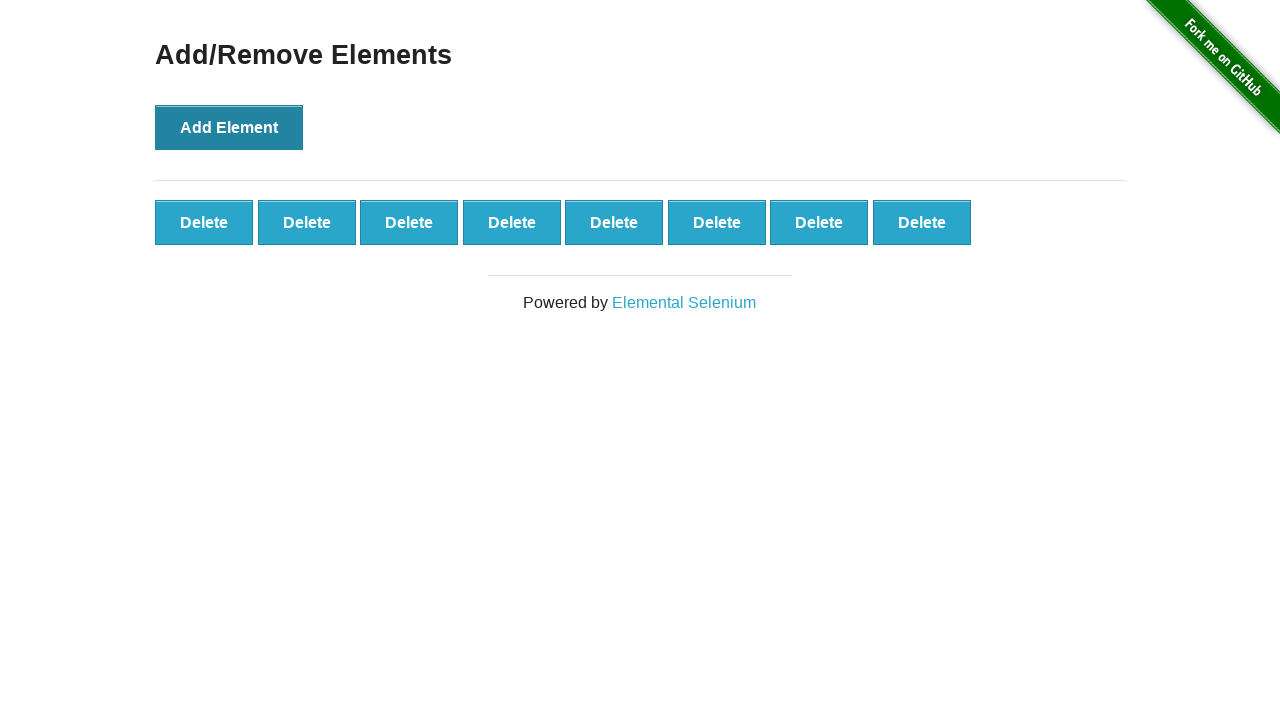

Waited 500ms before next add action
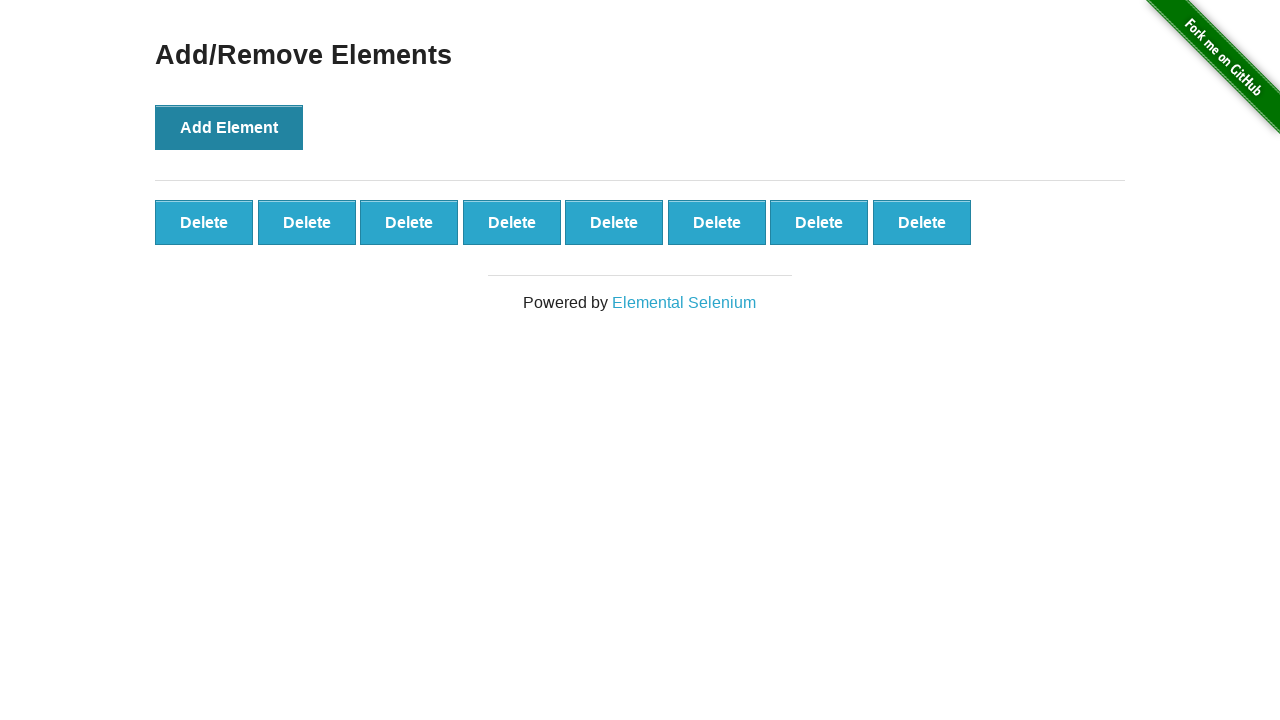

Clicked 'Add Element' button (click 9/10) at (229, 127) on xpath=//*[text()='Add Element']
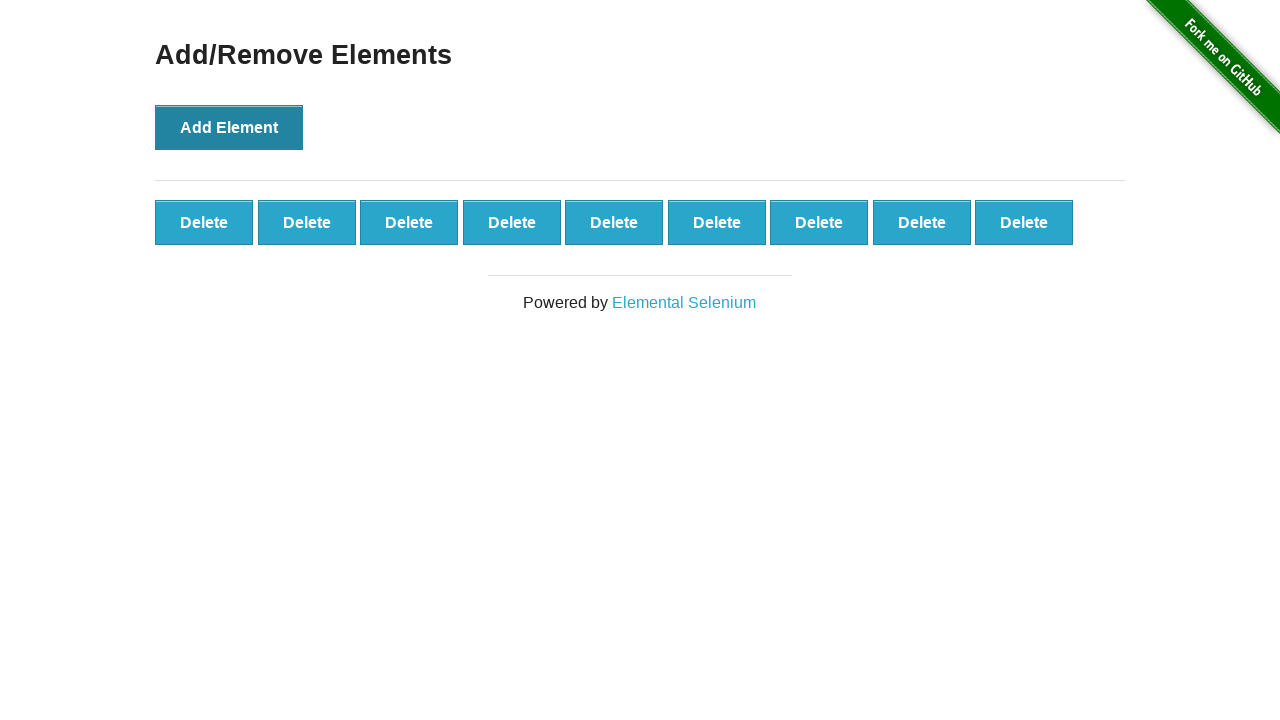

Waited 500ms before next add action
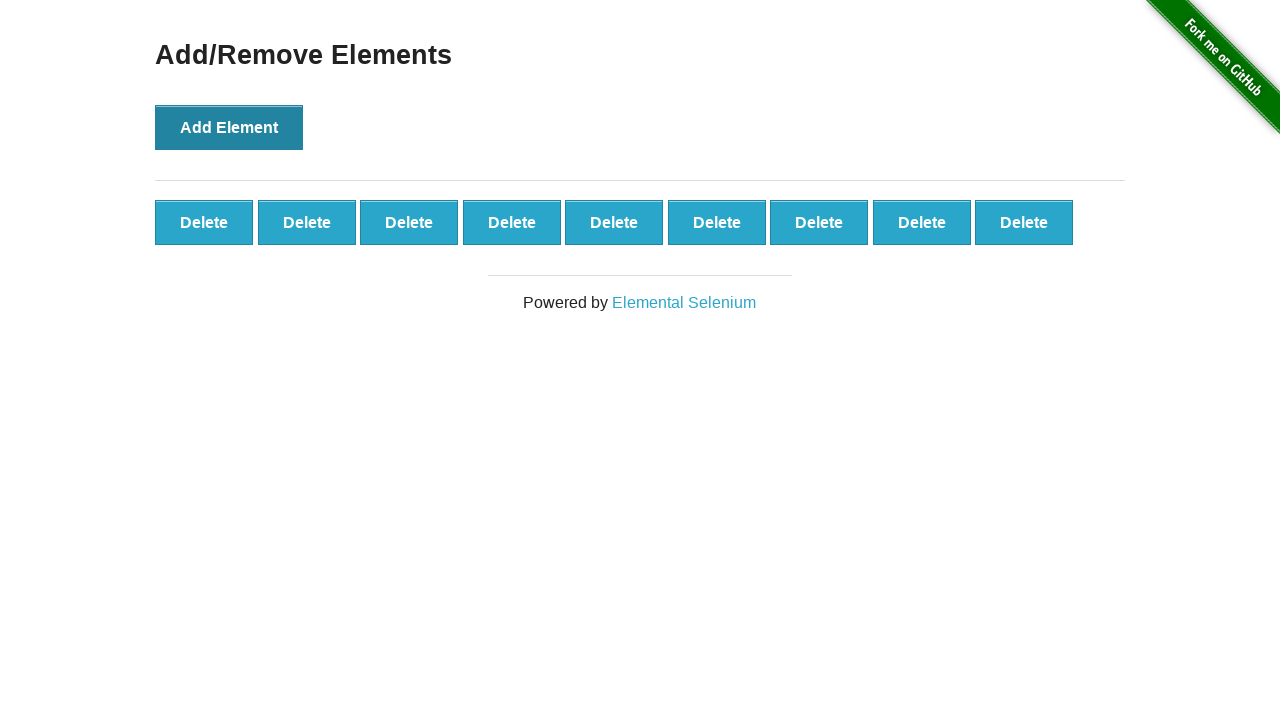

Clicked 'Add Element' button (click 10/10) at (229, 127) on xpath=//*[text()='Add Element']
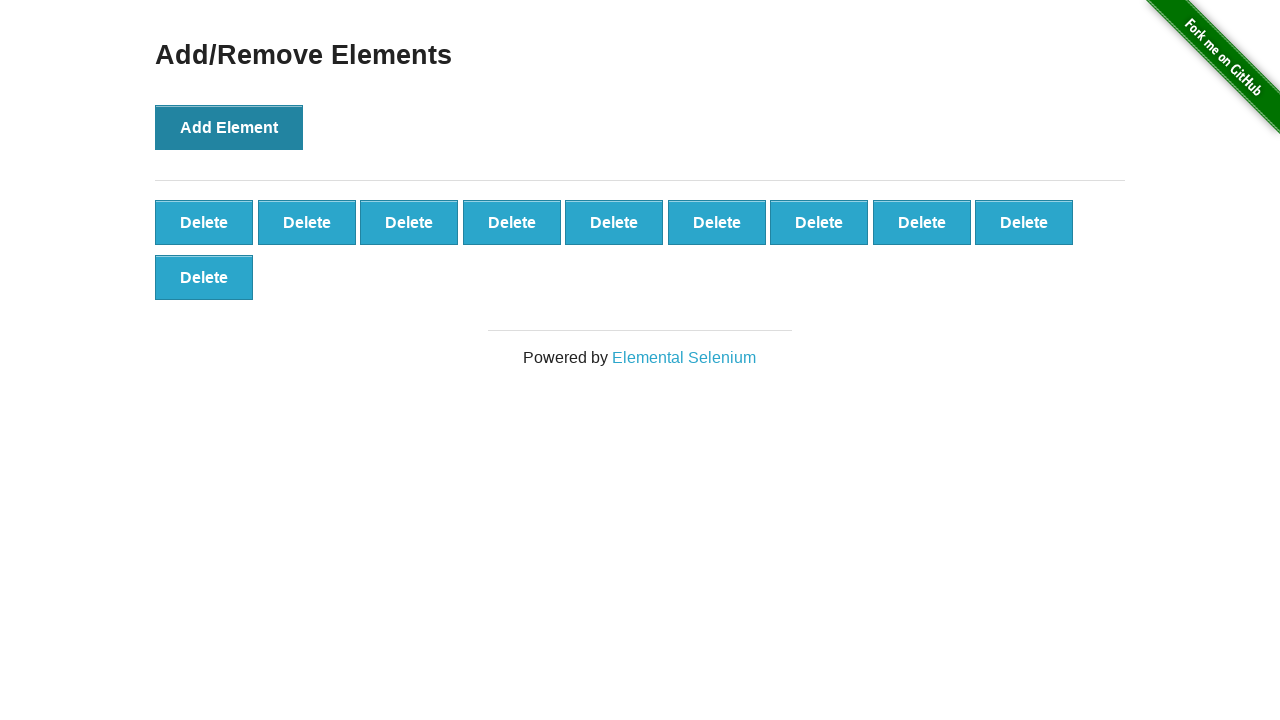

Waited 500ms before next add action
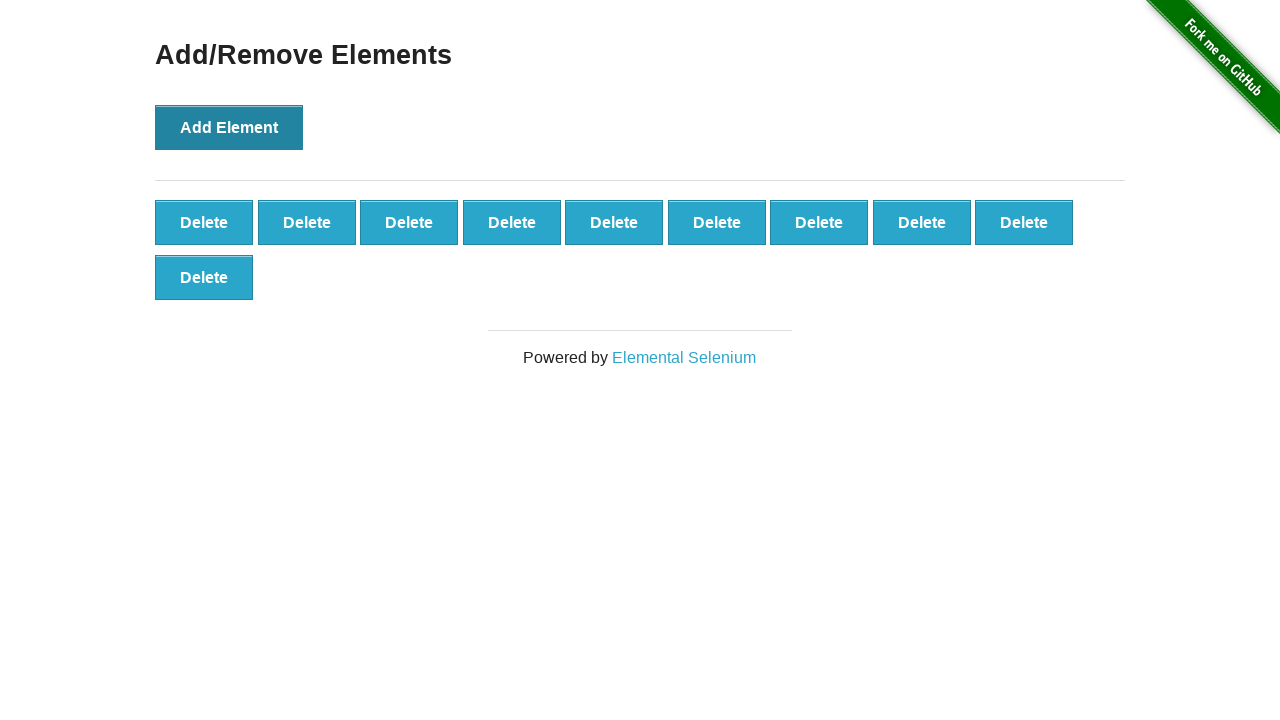

Verified 10 delete buttons were created (count: 10)
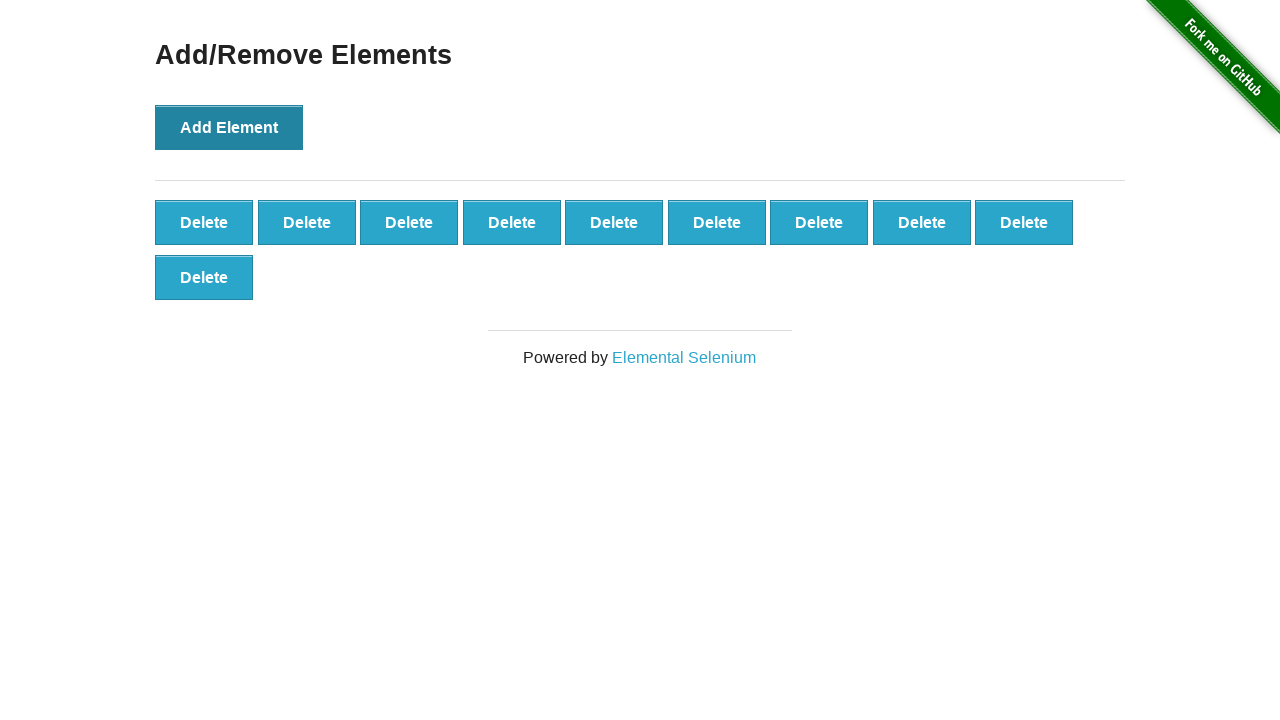

Clicked delete button (deletion 1/10) at (204, 222) on xpath=//*[text()='Delete'] >> nth=0
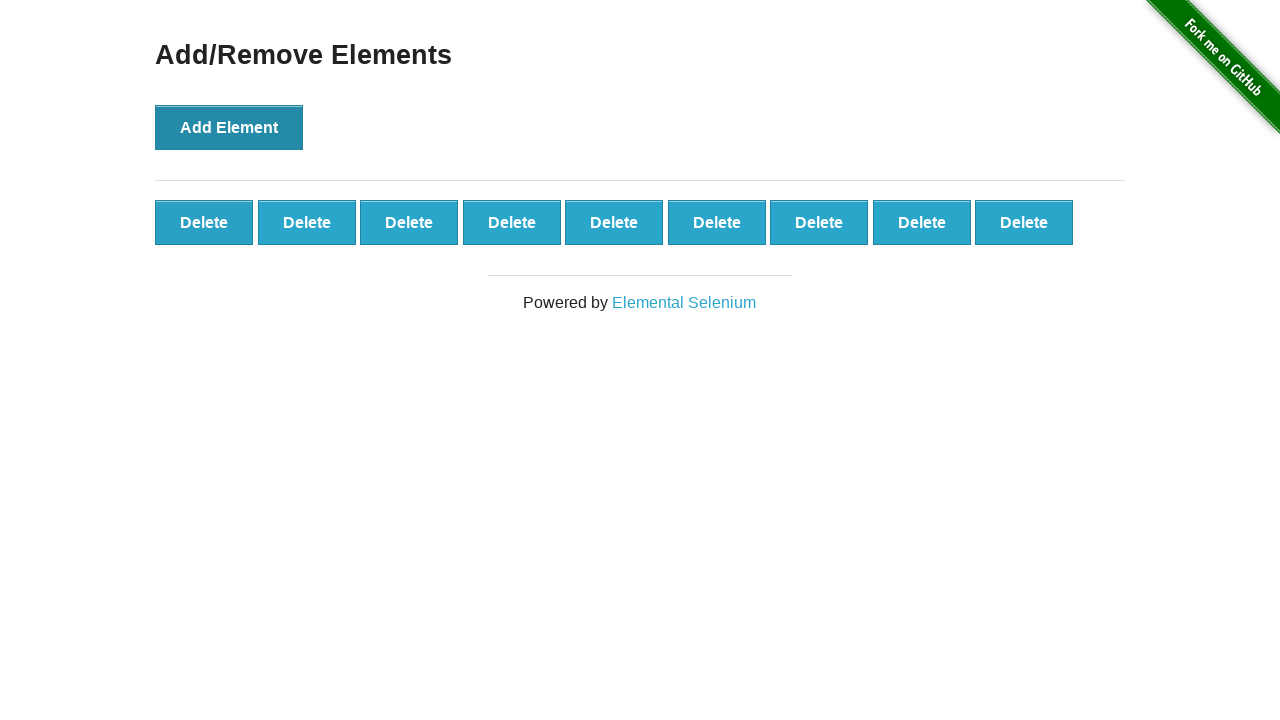

Clicked delete button (deletion 2/10) at (204, 222) on xpath=//*[text()='Delete'] >> nth=0
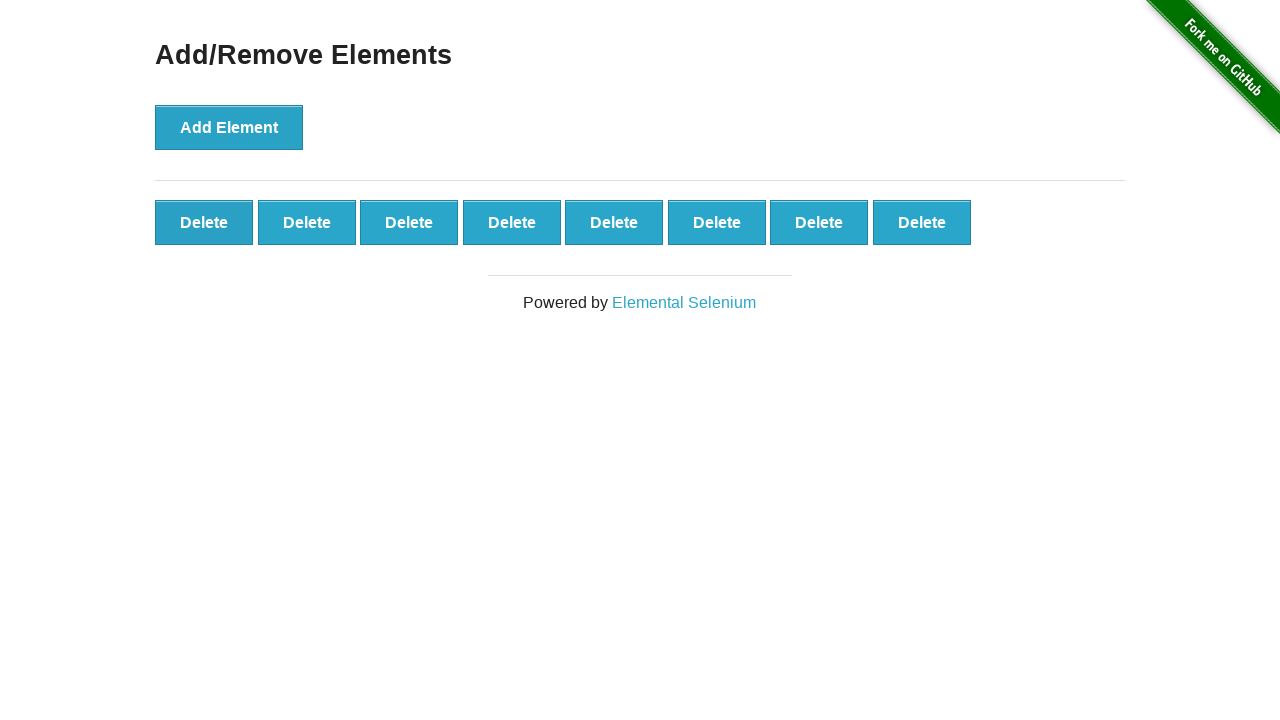

Clicked delete button (deletion 3/10) at (204, 222) on xpath=//*[text()='Delete'] >> nth=0
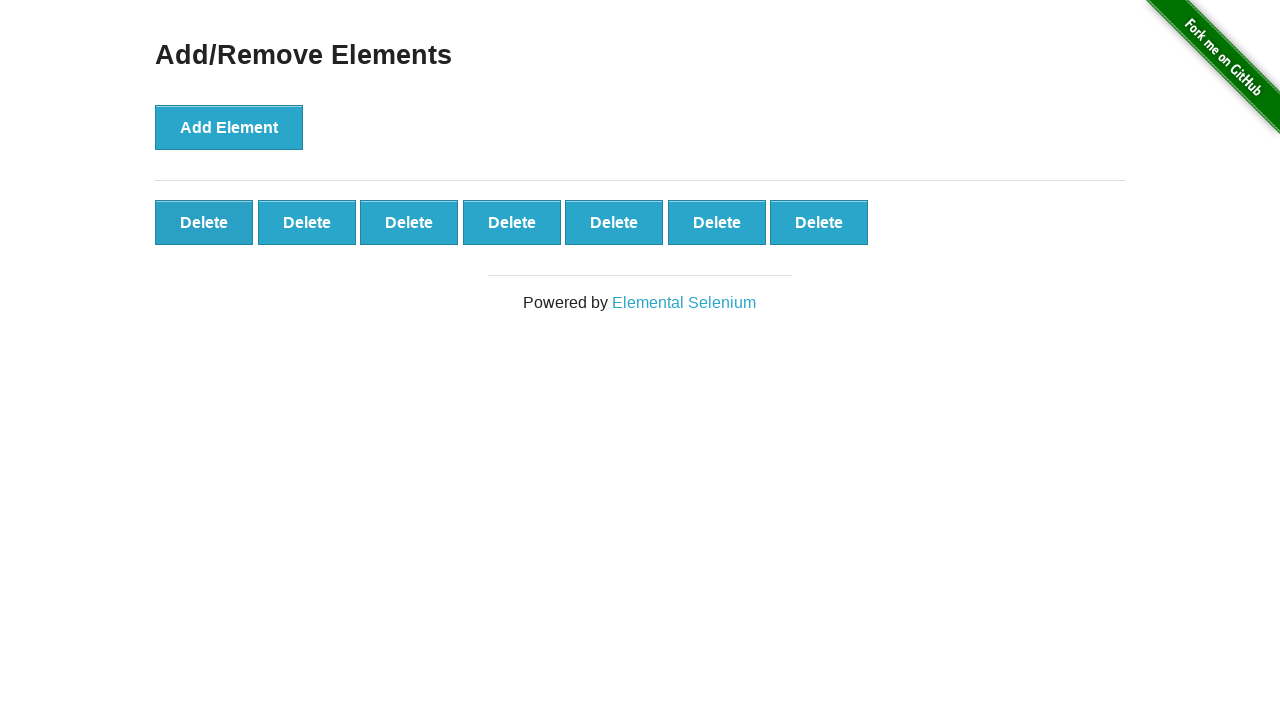

Clicked delete button (deletion 4/10) at (204, 222) on xpath=//*[text()='Delete'] >> nth=0
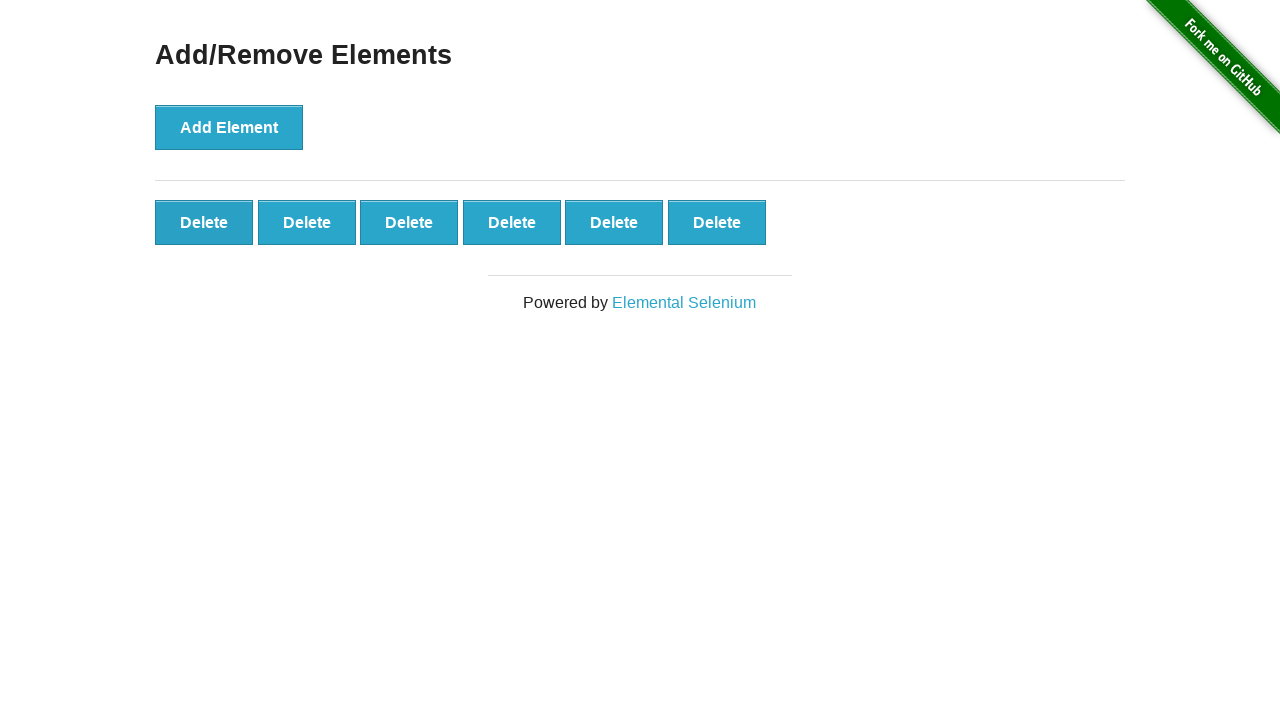

Clicked delete button (deletion 5/10) at (204, 222) on xpath=//*[text()='Delete'] >> nth=0
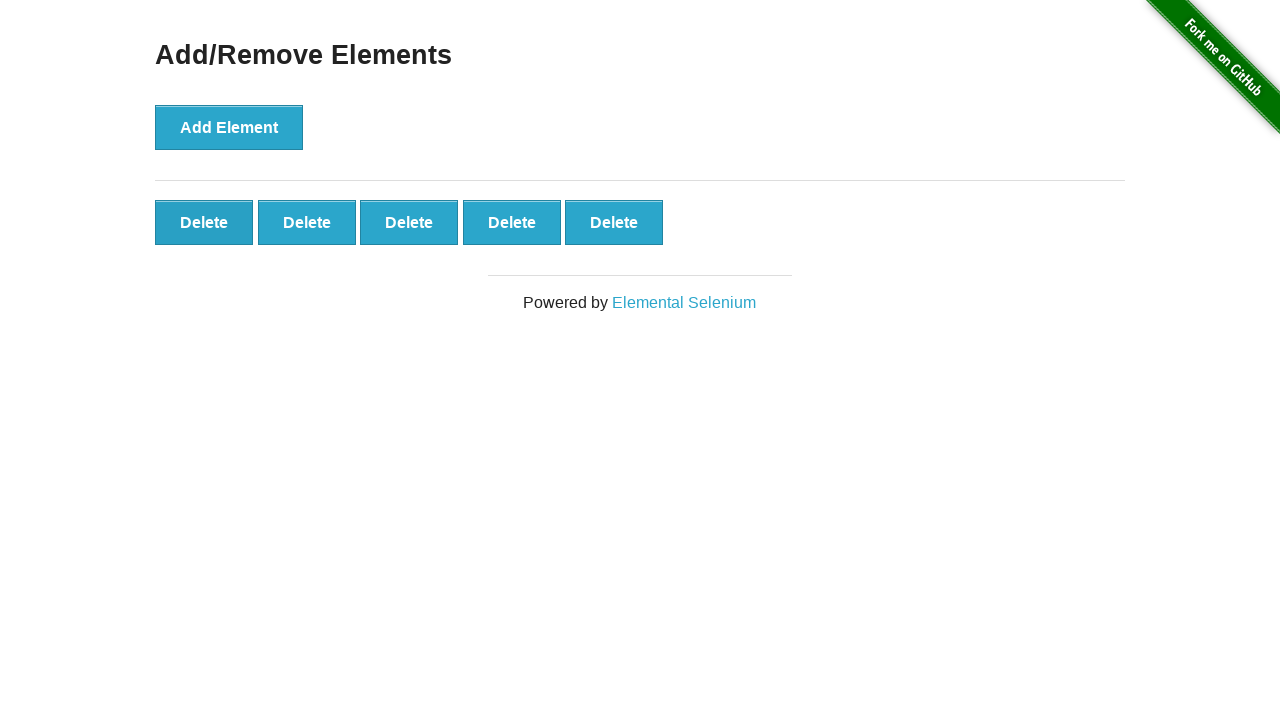

Clicked delete button (deletion 6/10) at (204, 222) on xpath=//*[text()='Delete'] >> nth=0
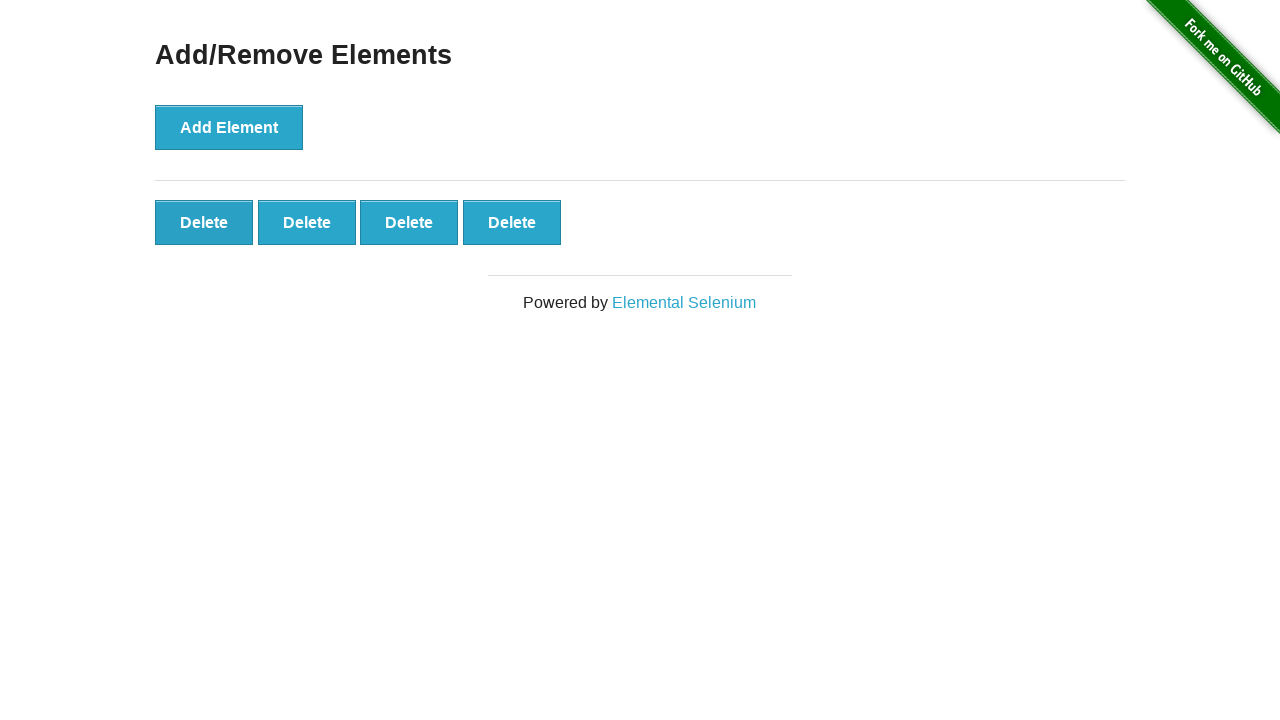

Clicked delete button (deletion 7/10) at (204, 222) on xpath=//*[text()='Delete'] >> nth=0
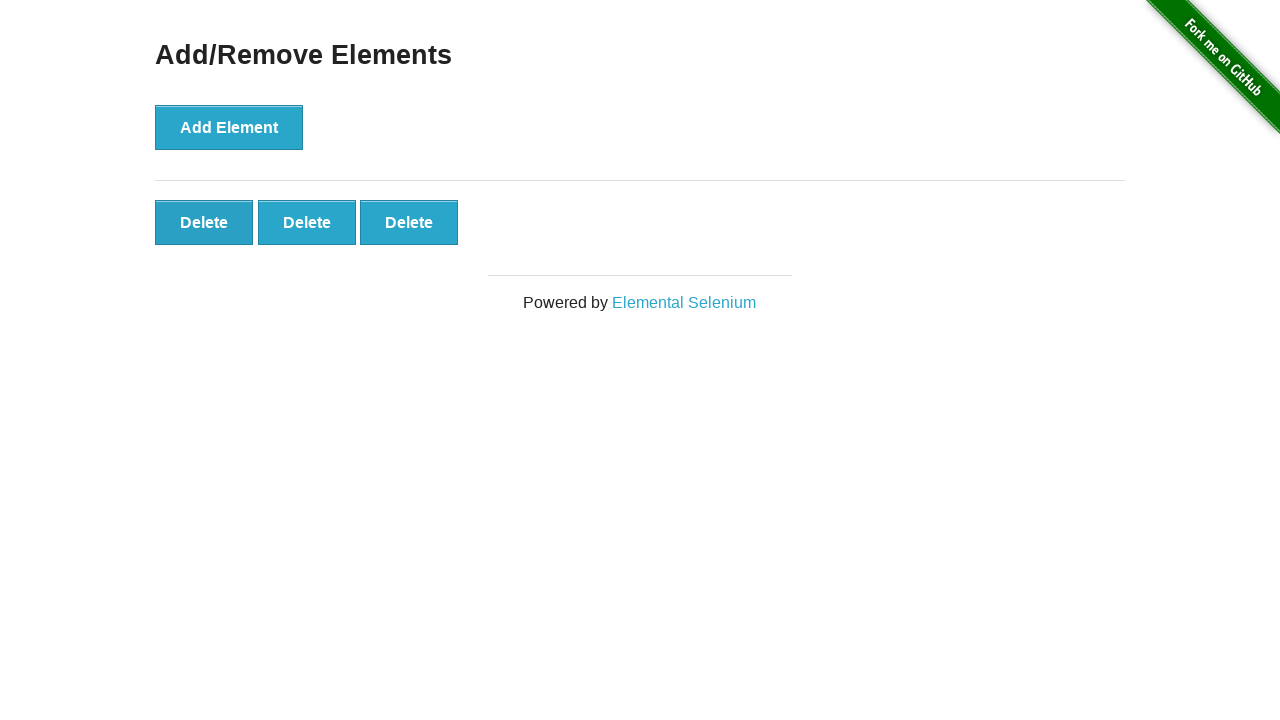

Clicked delete button (deletion 8/10) at (204, 222) on xpath=//*[text()='Delete'] >> nth=0
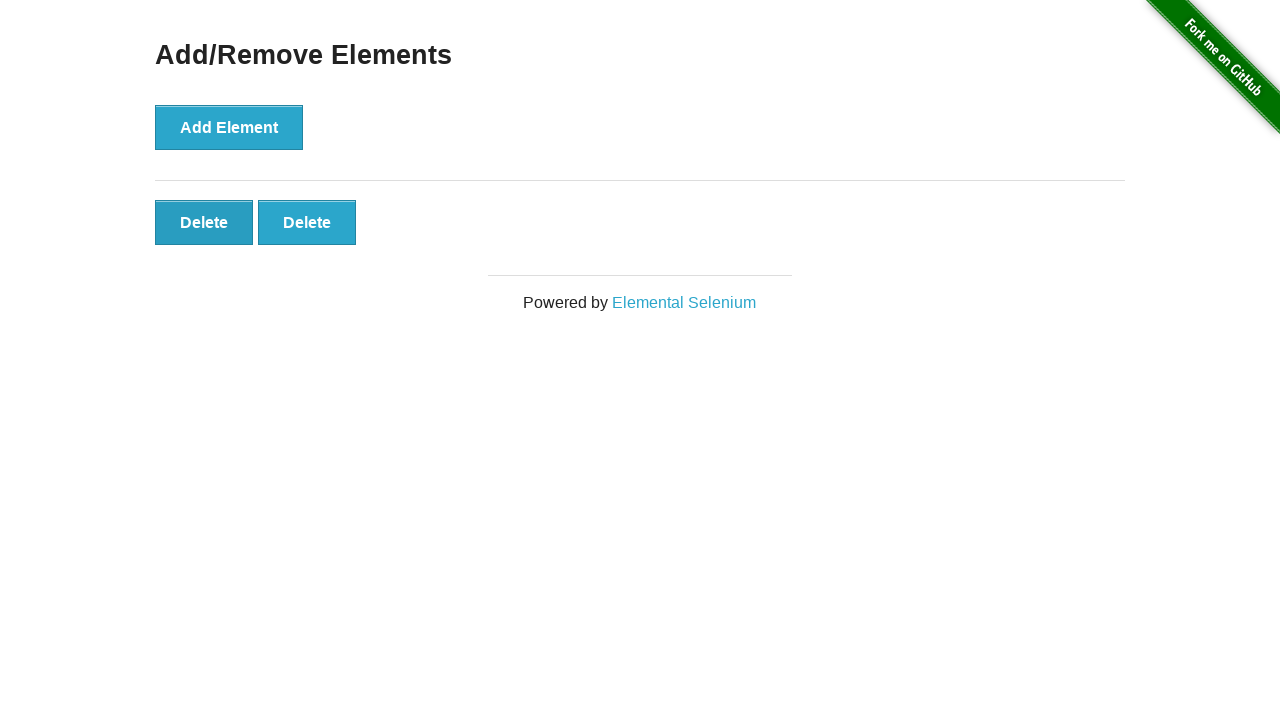

Clicked delete button (deletion 9/10) at (204, 222) on xpath=//*[text()='Delete'] >> nth=0
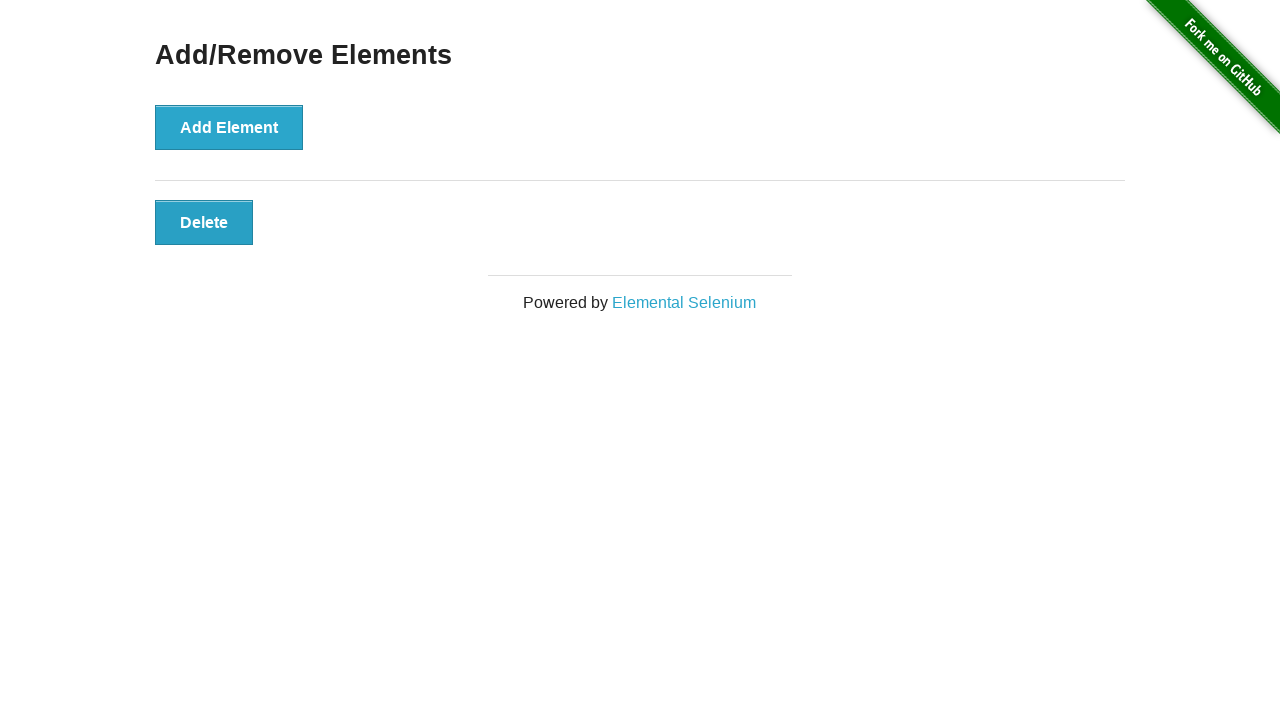

Clicked delete button (deletion 10/10) at (204, 222) on xpath=//*[text()='Delete'] >> nth=0
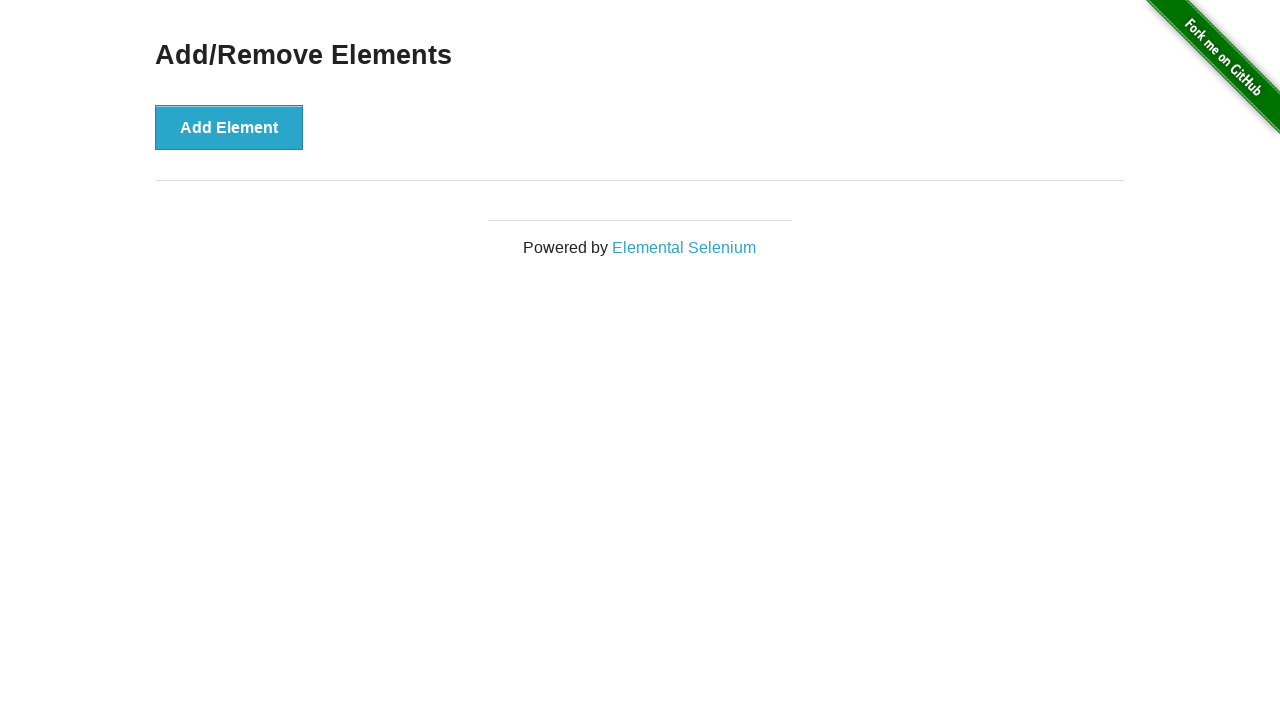

Verified all delete buttons removed (remaining: 0)
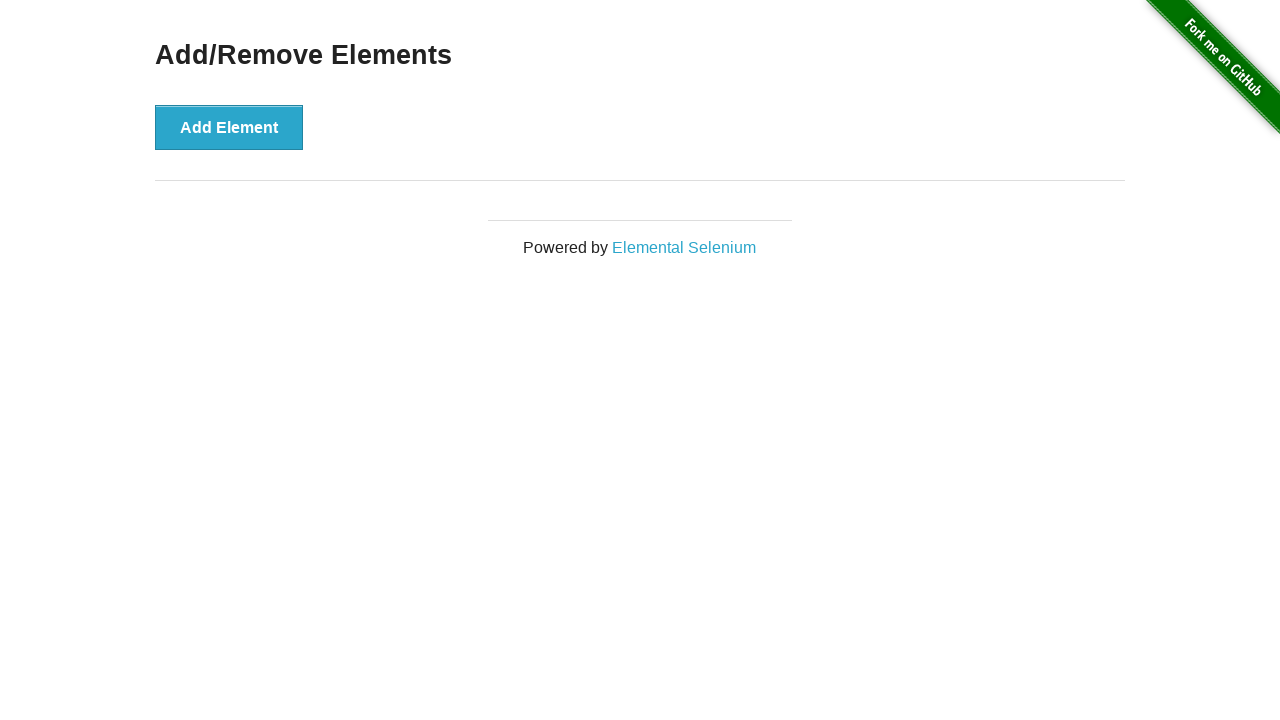

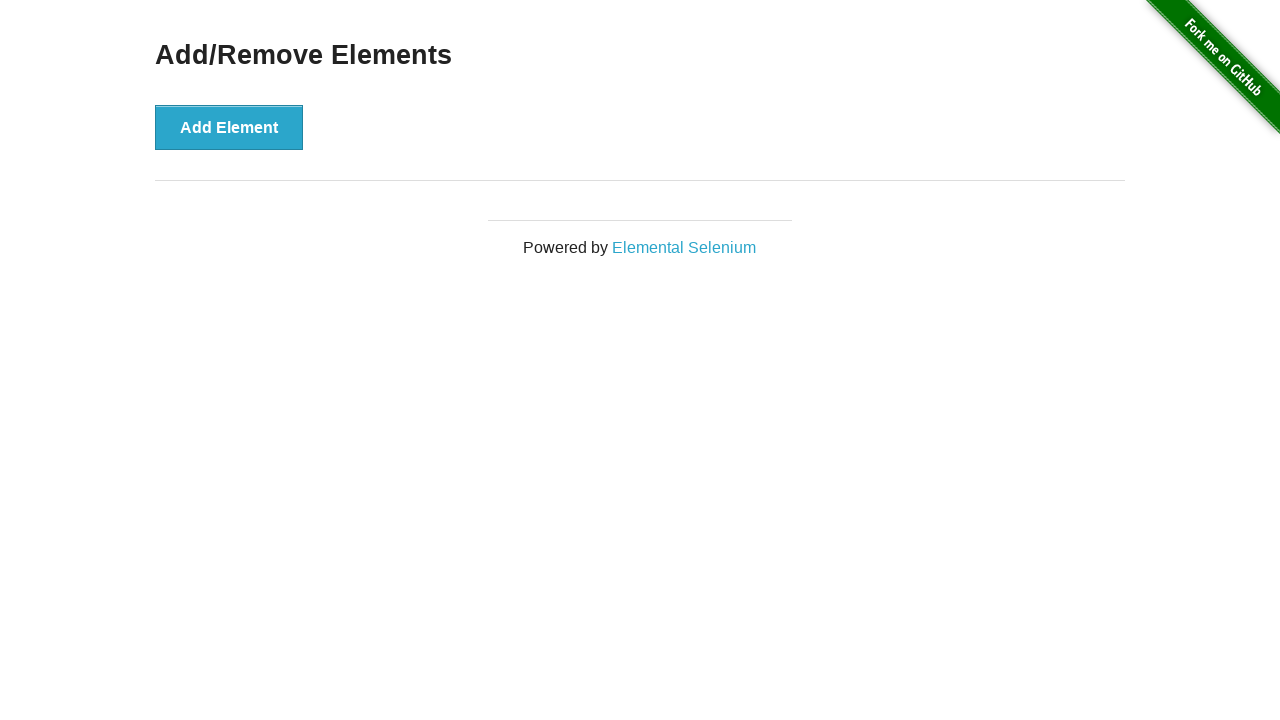